Navigates to a Diabox static view page displaying weather/sensor data and waits for the page content to fully load

Starting URL: https://pubs.diabox.com/diaboxStaticView.php?id=105

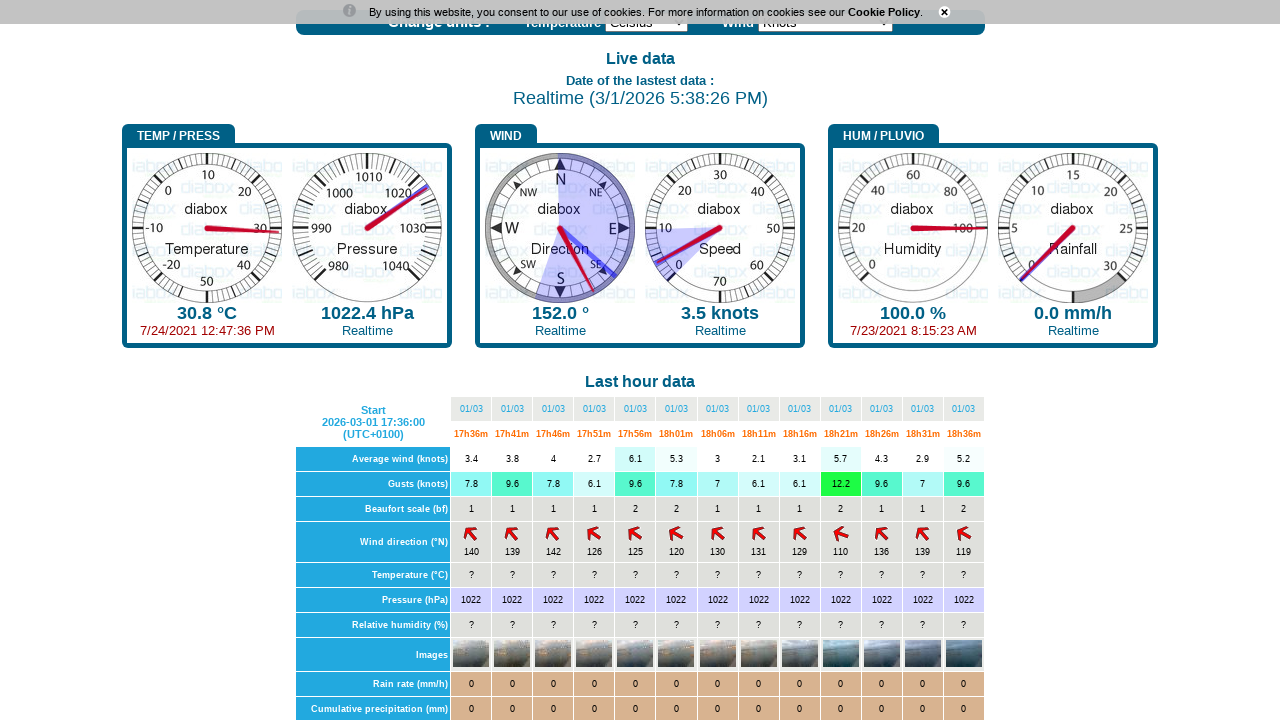

Navigated to Diabox static view page (id=105)
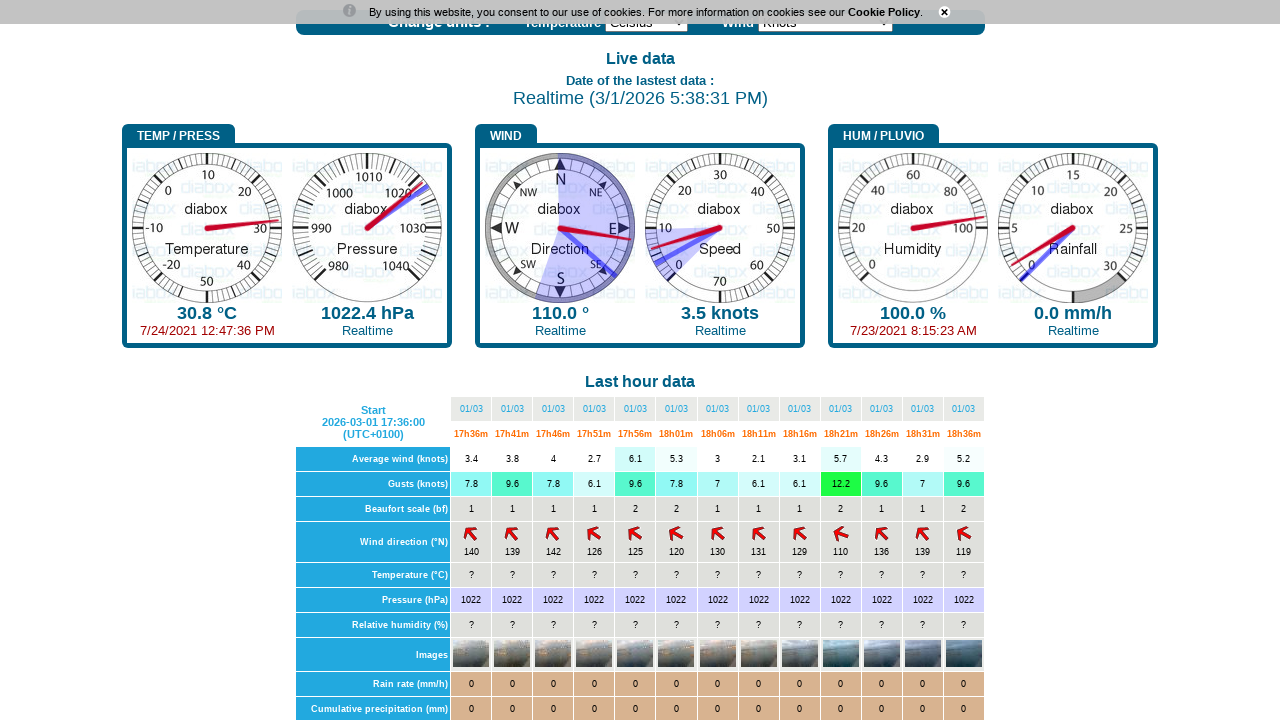

Page reached networkidle state
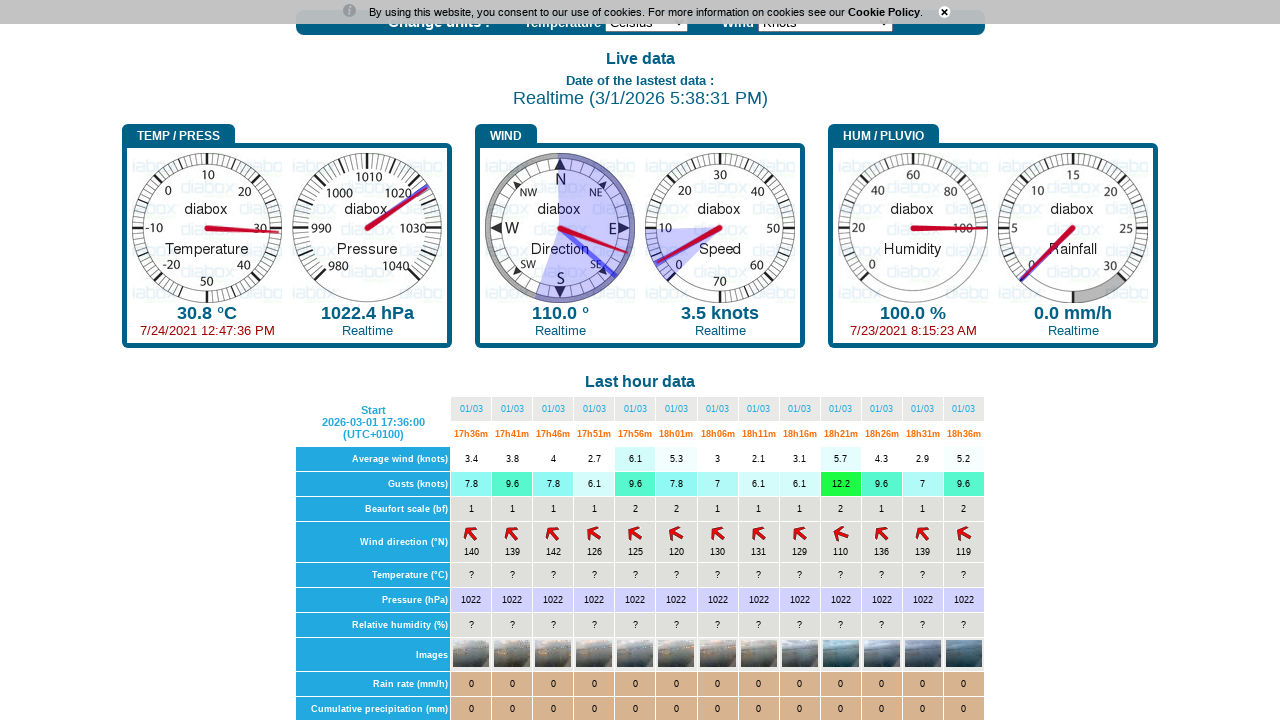

Body element is present on the page
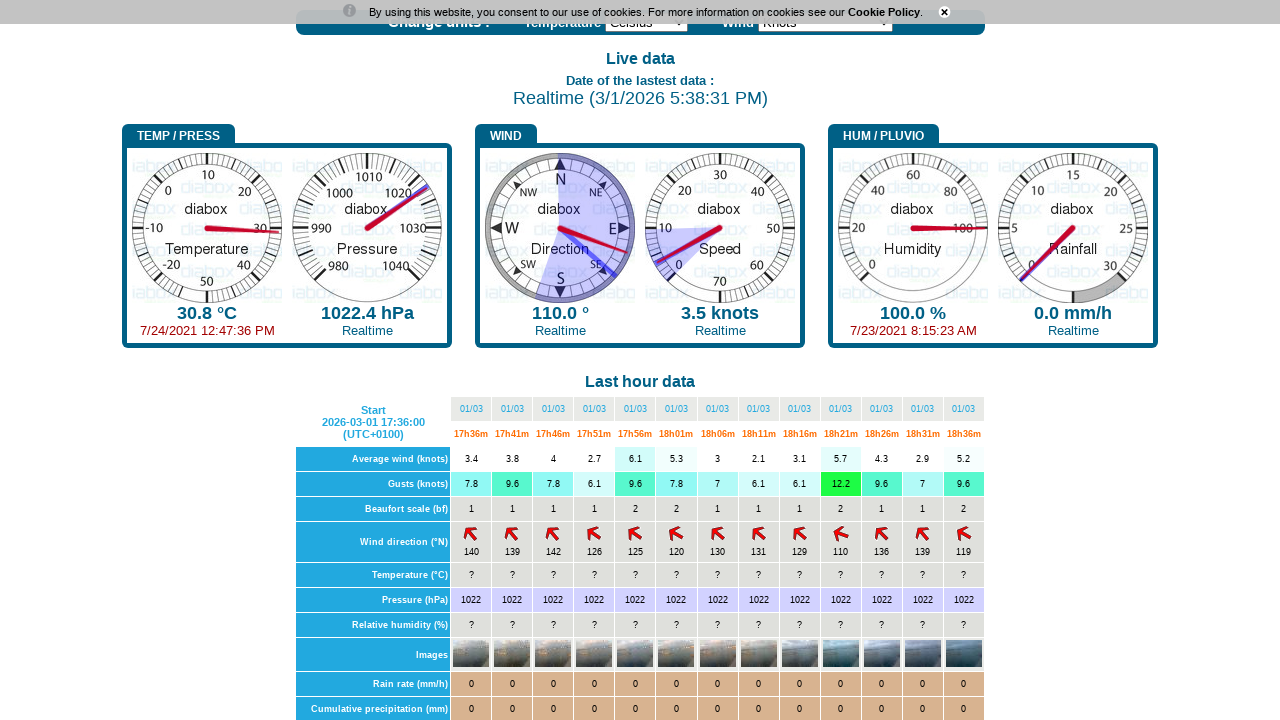

WIND weather data indicator is present and visible on the page
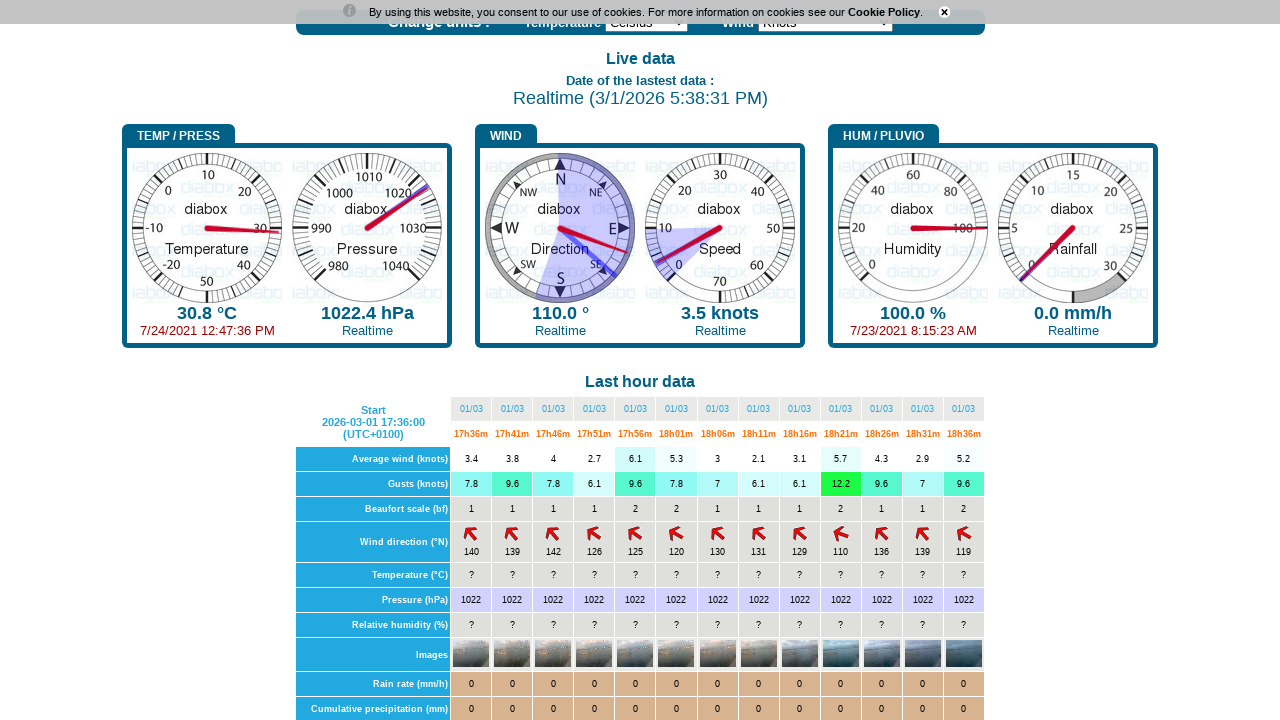

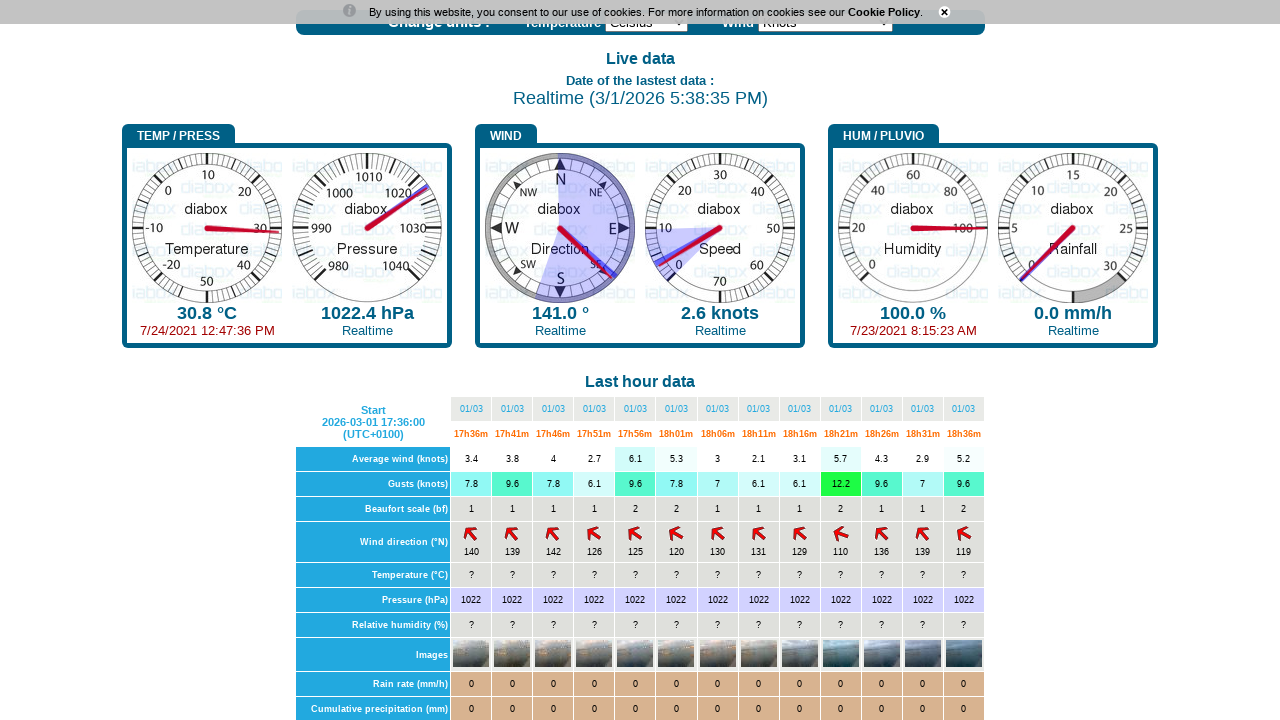